Tests adding a product (cucumber) to the shopping cart by clicking the Add to Cart button on a practice e-commerce site

Starting URL: https://rahulshettyacademy.com/seleniumPractise/#/

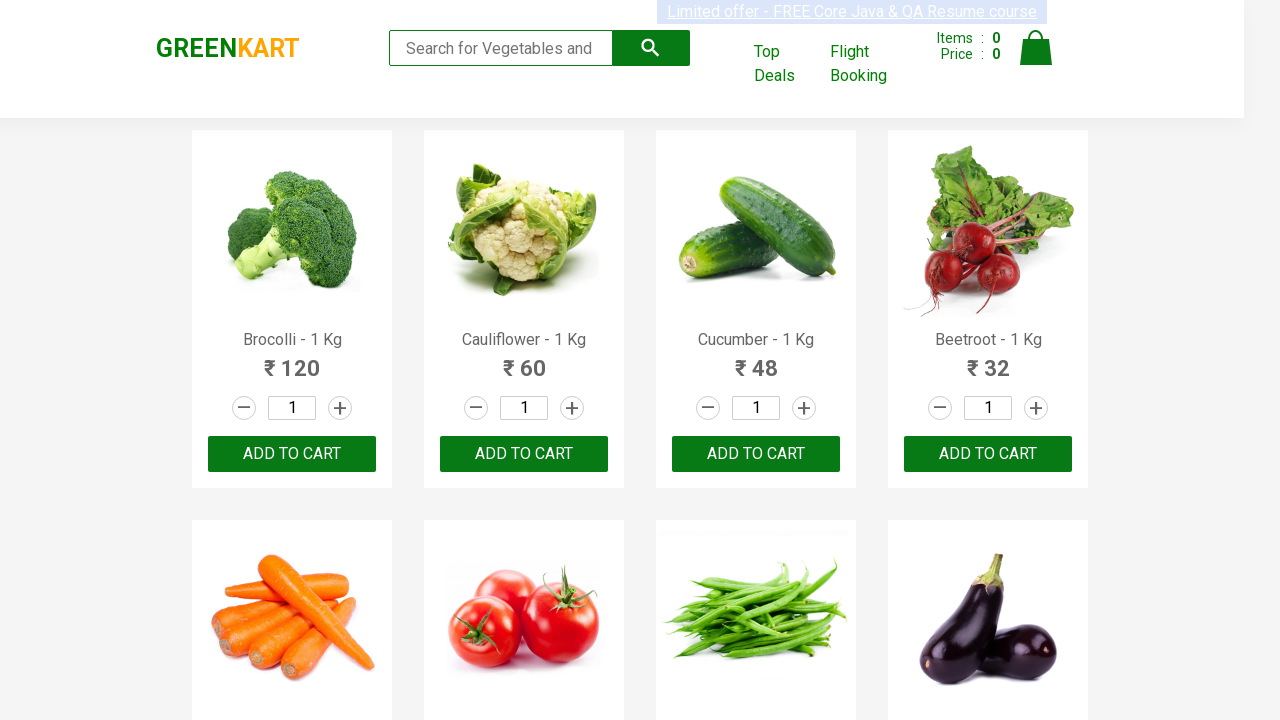

Navigated to Rahul Shetty Academy practice e-commerce site
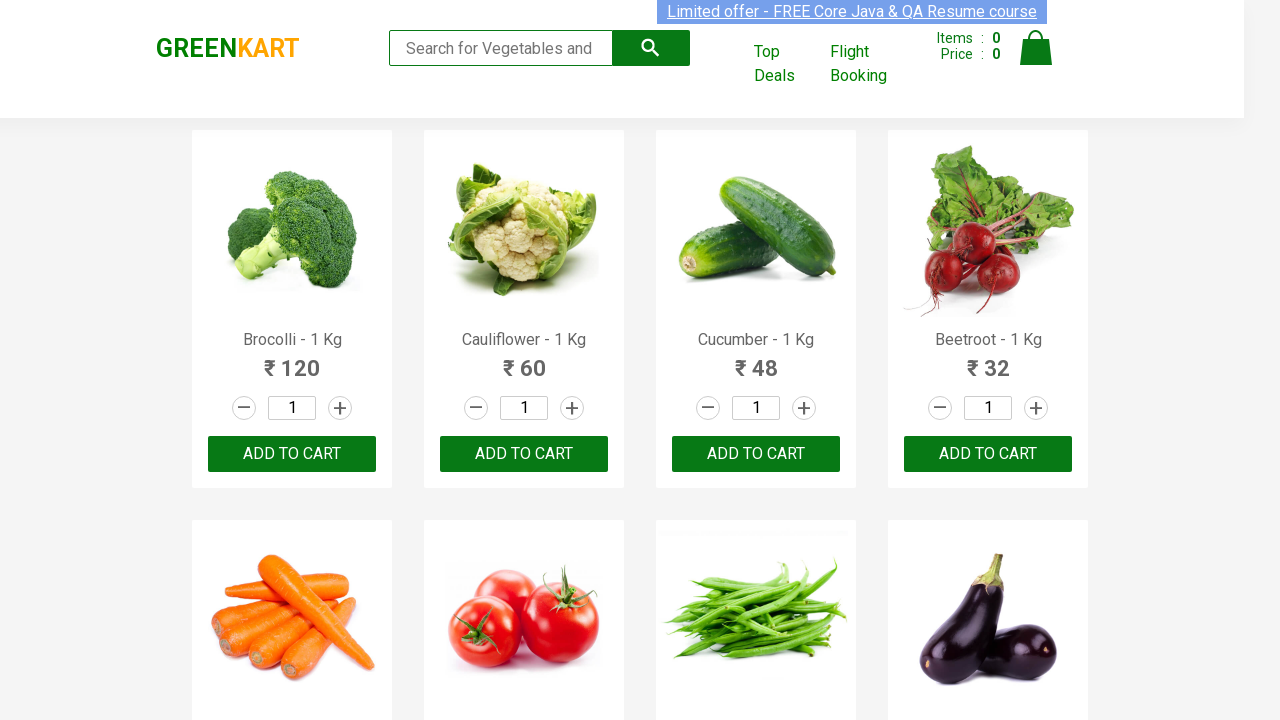

Clicked Add to Cart button for cucumber product at (756, 454) on xpath=//div/div/div[3]/h4/parent::div/div/button
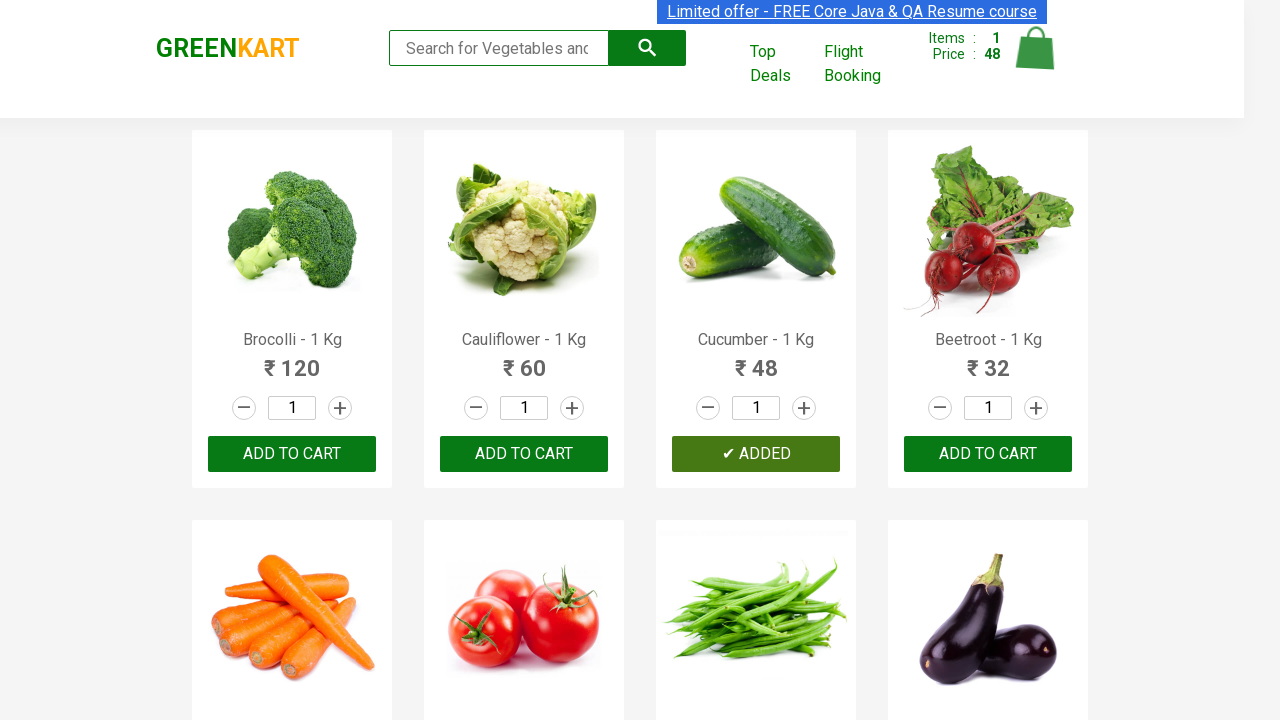

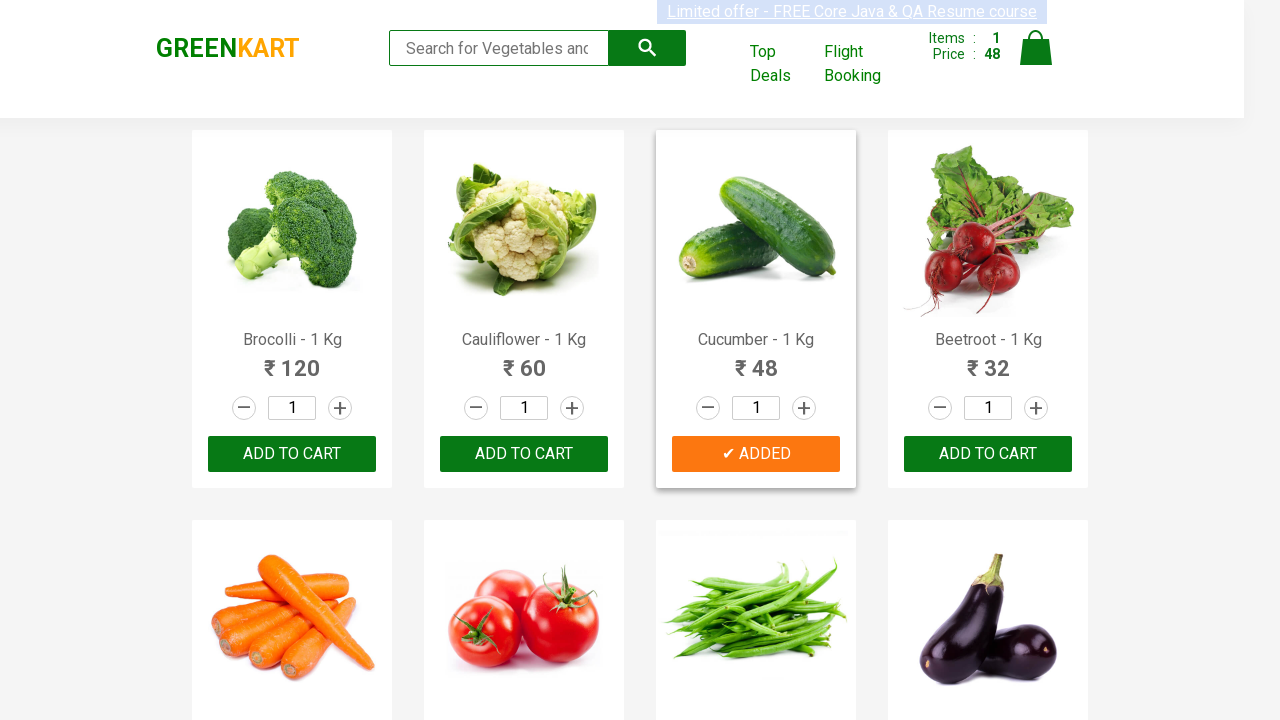